Tests JavaScript confirmation alert handling by clicking a button to trigger the alert, accepting it, and verifying the result message is displayed correctly on the page.

Starting URL: http://the-internet.herokuapp.com/javascript_alerts

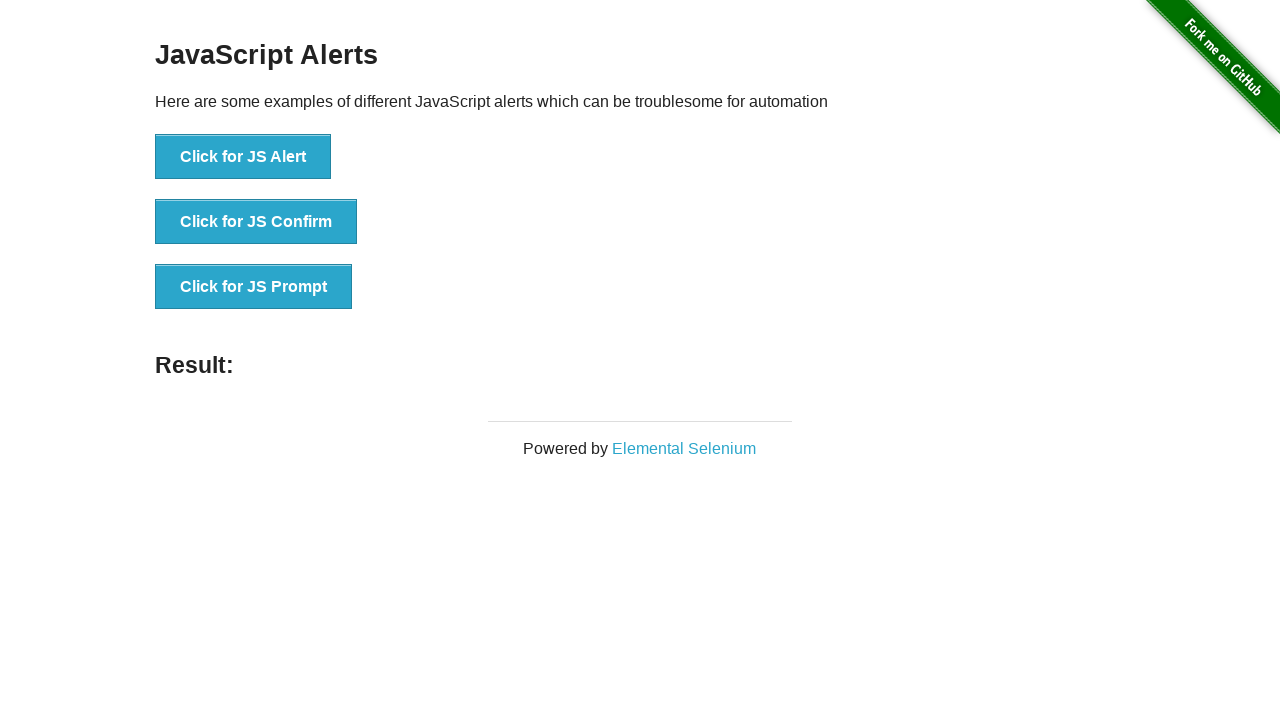

Set up dialog handler to accept the confirmation alert
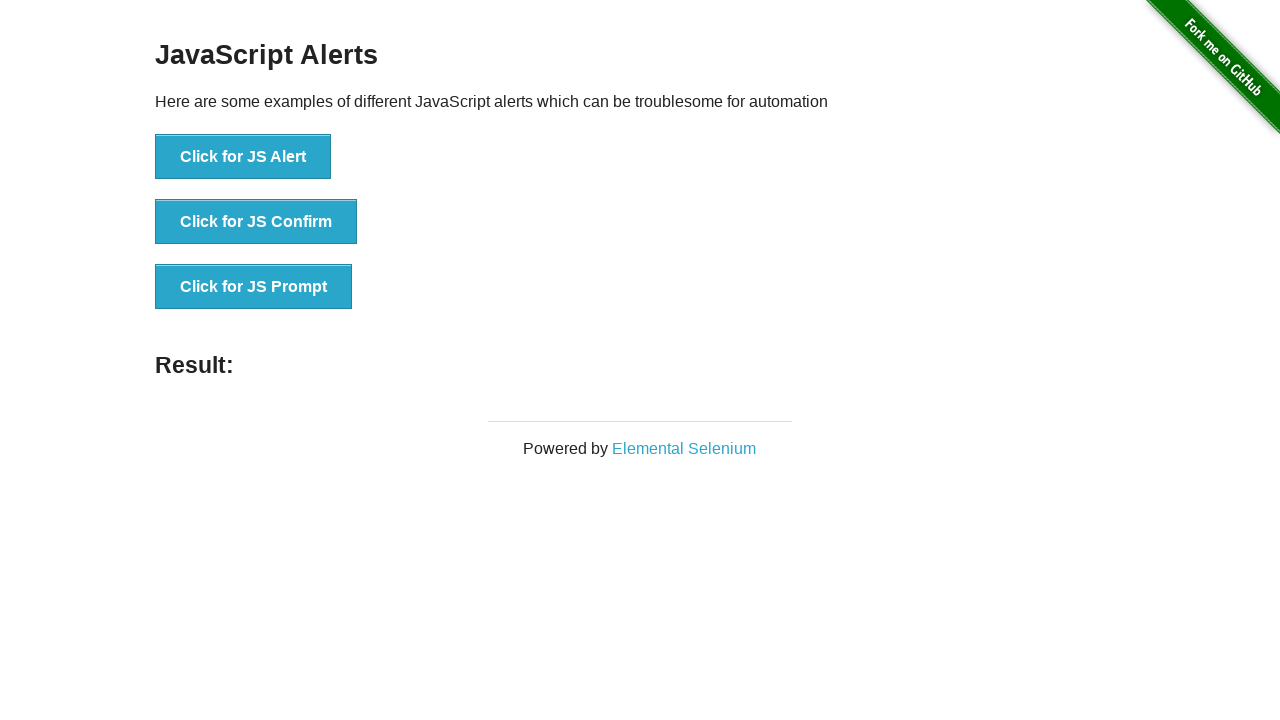

Clicked the second button to trigger JavaScript confirmation alert at (256, 222) on button >> nth=1
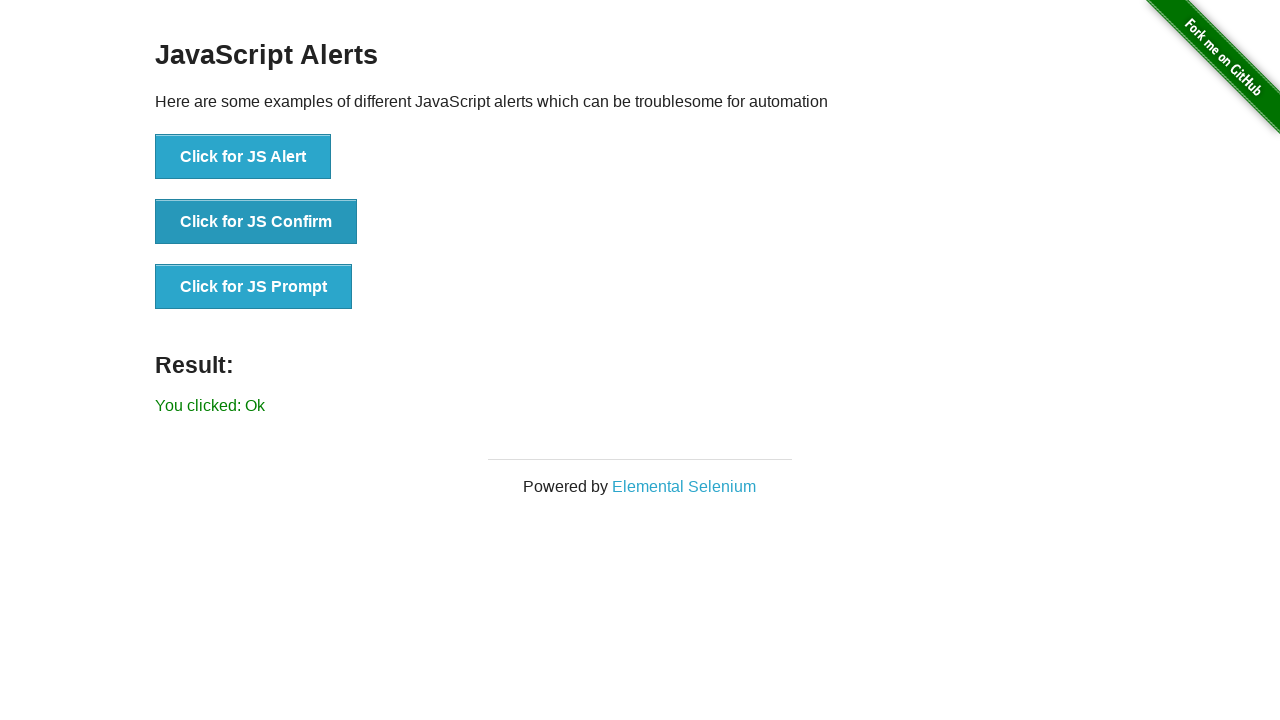

Waited for result message to appear
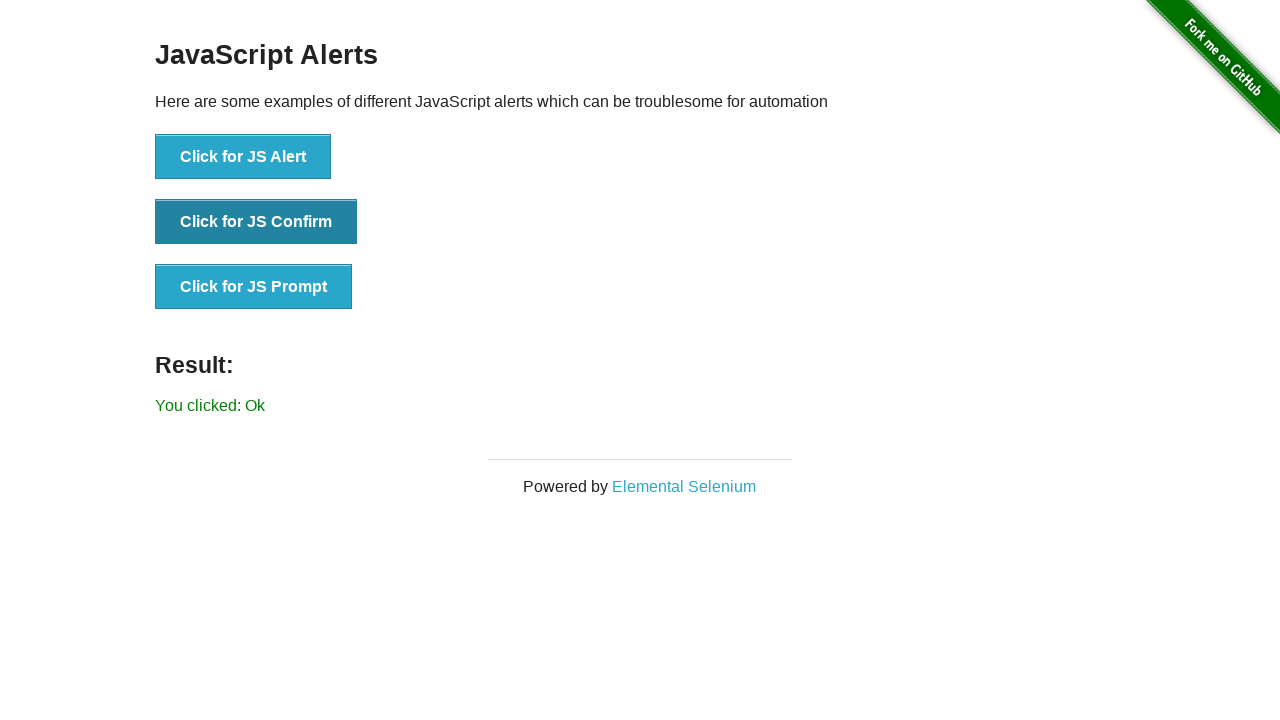

Retrieved result text content
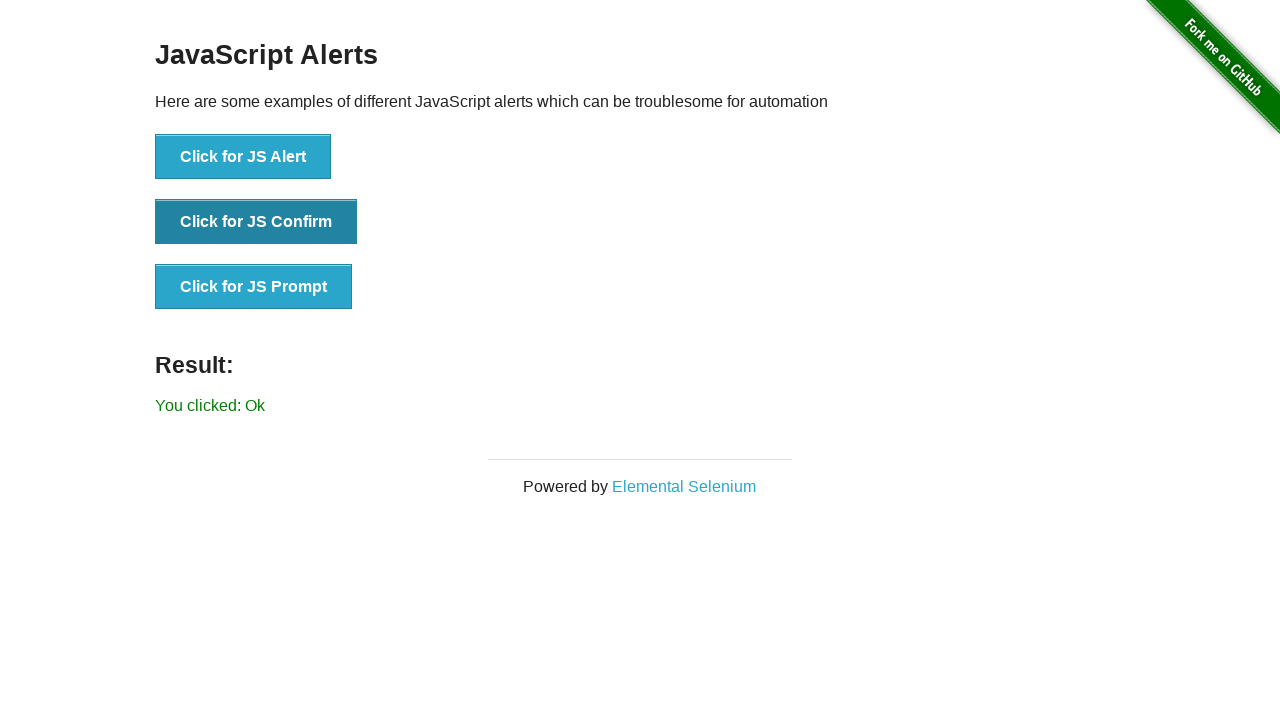

Verified result text matches expected value 'You clicked: Ok'
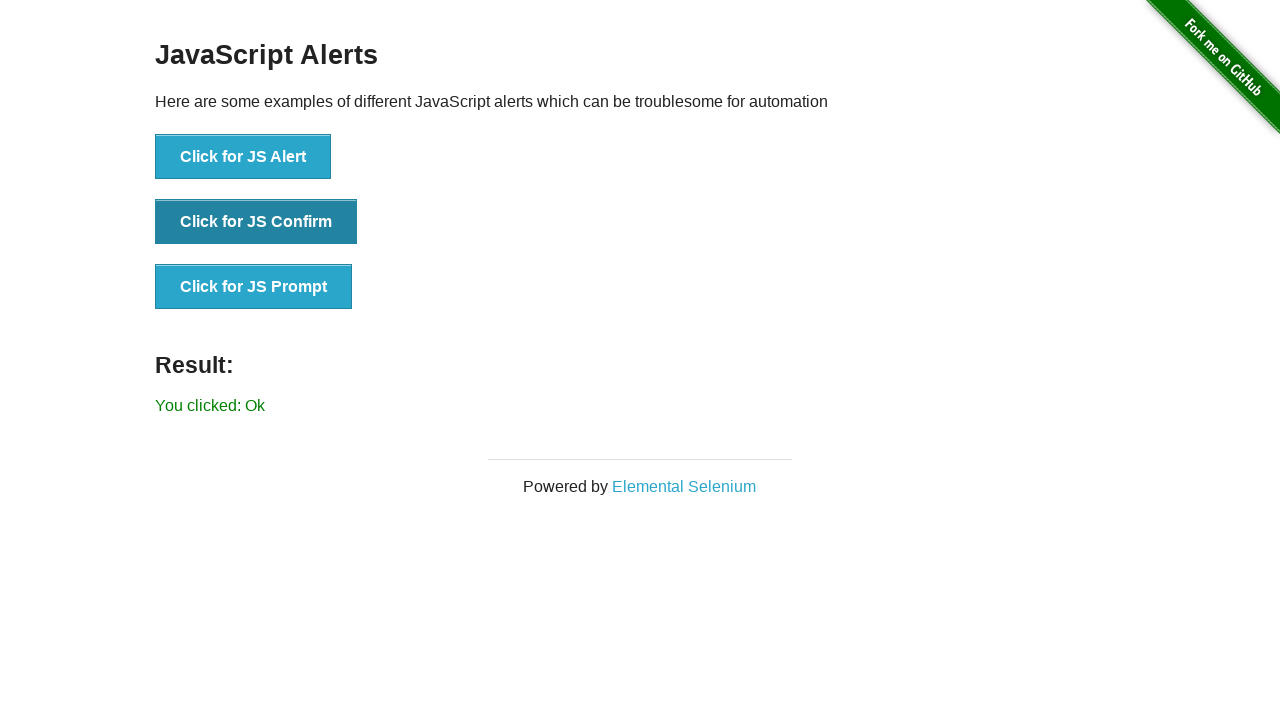

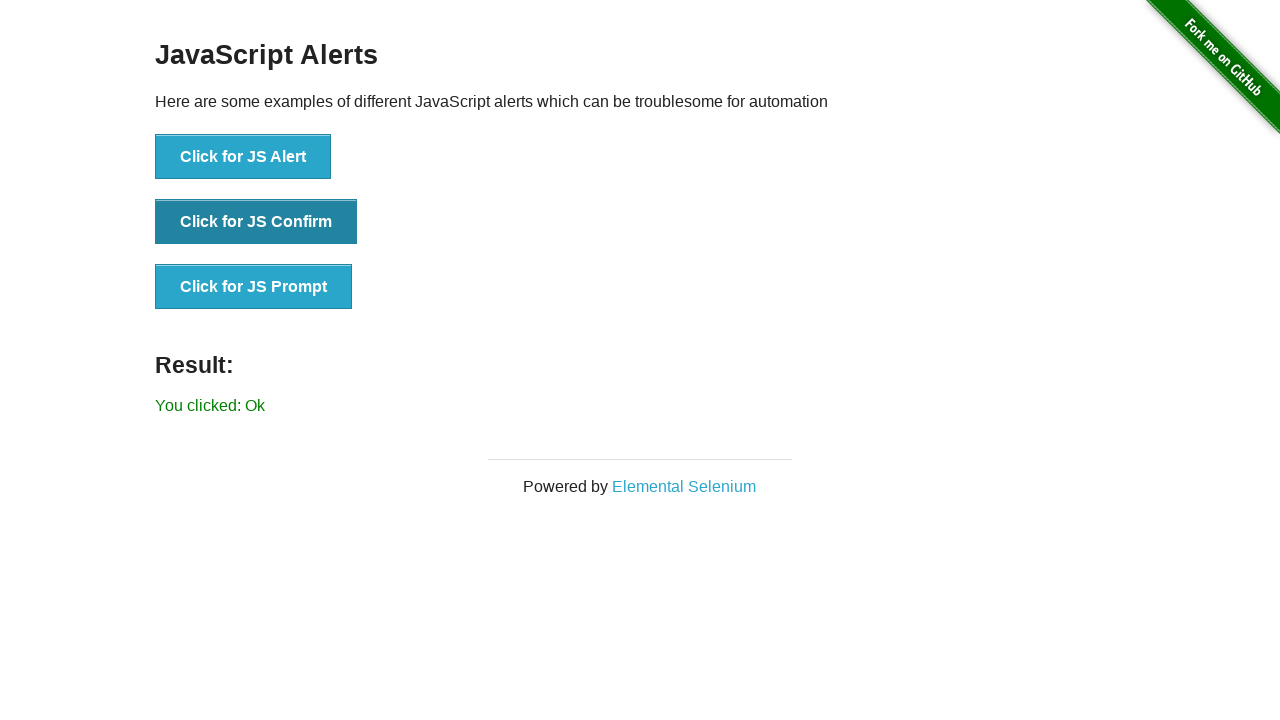